Navigates to a page with loading images, waits for specific images to load, and retrieves the src attribute of one of them

Starting URL: https://bonigarcia.dev/selenium-webdriver-java/loading-images.html

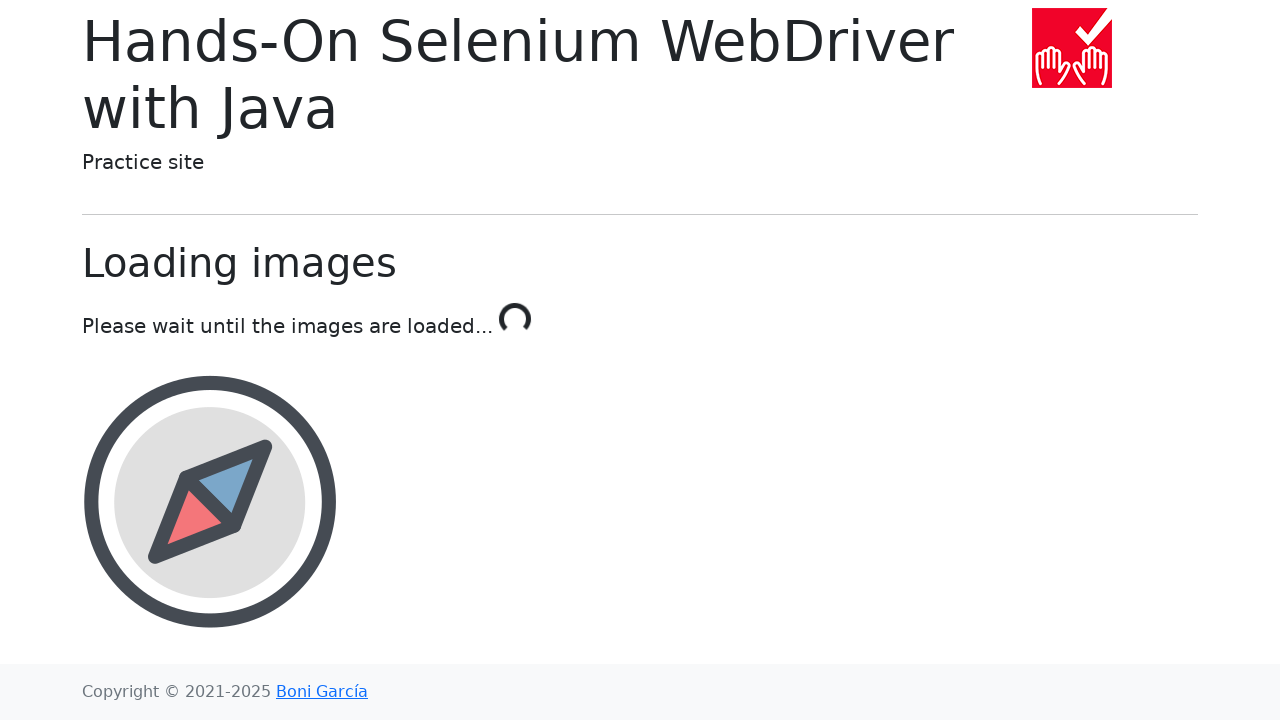

Waited for landscape image (#landscape) to load
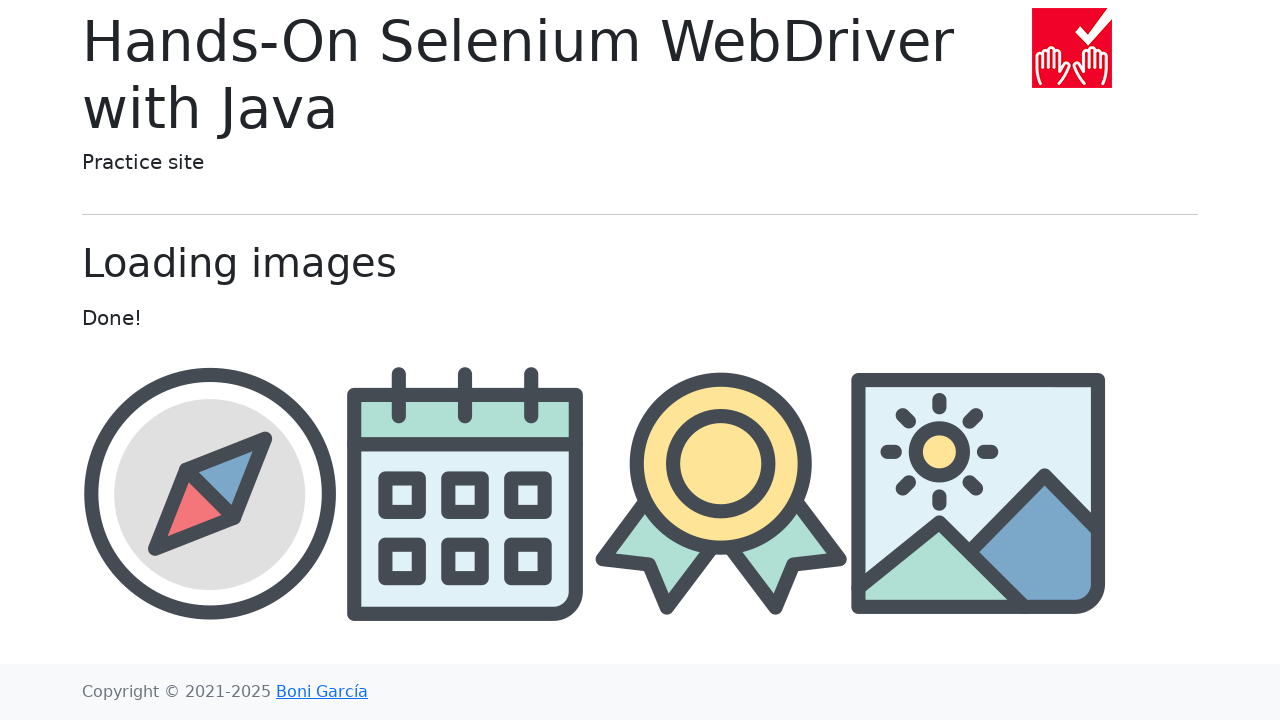

Retrieved src attribute from award image (#award)
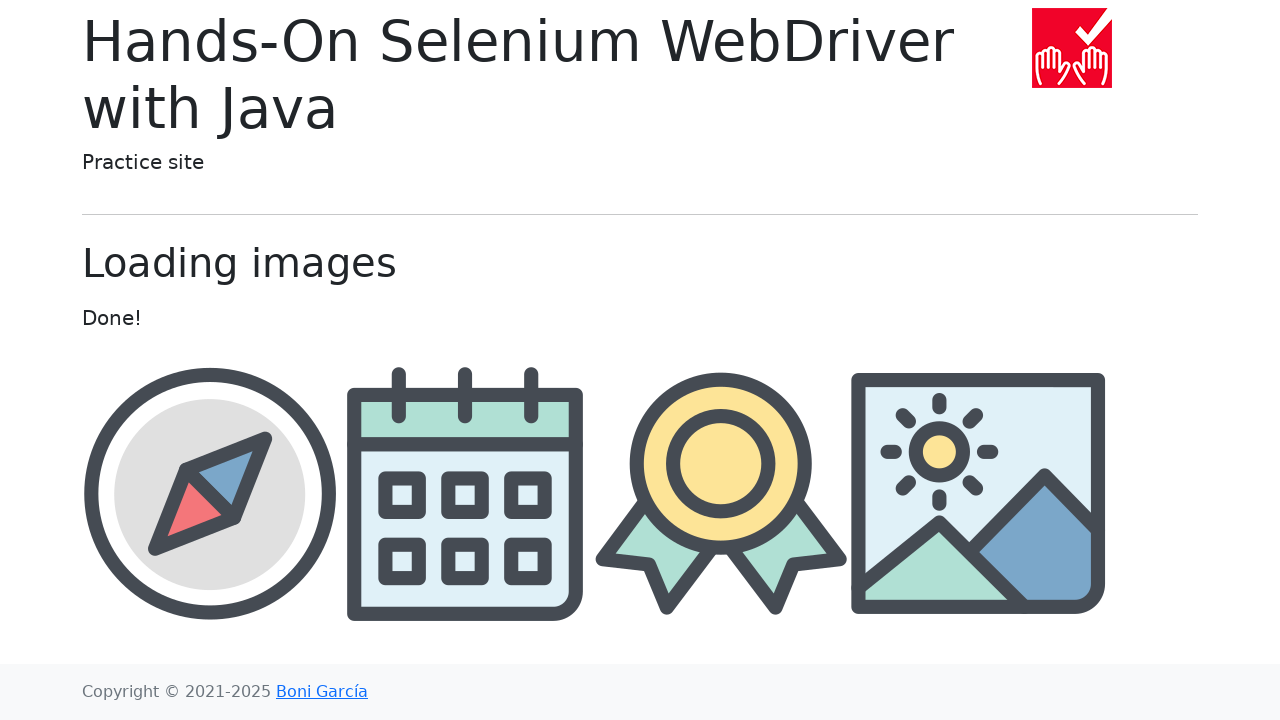

Printed src value for verification
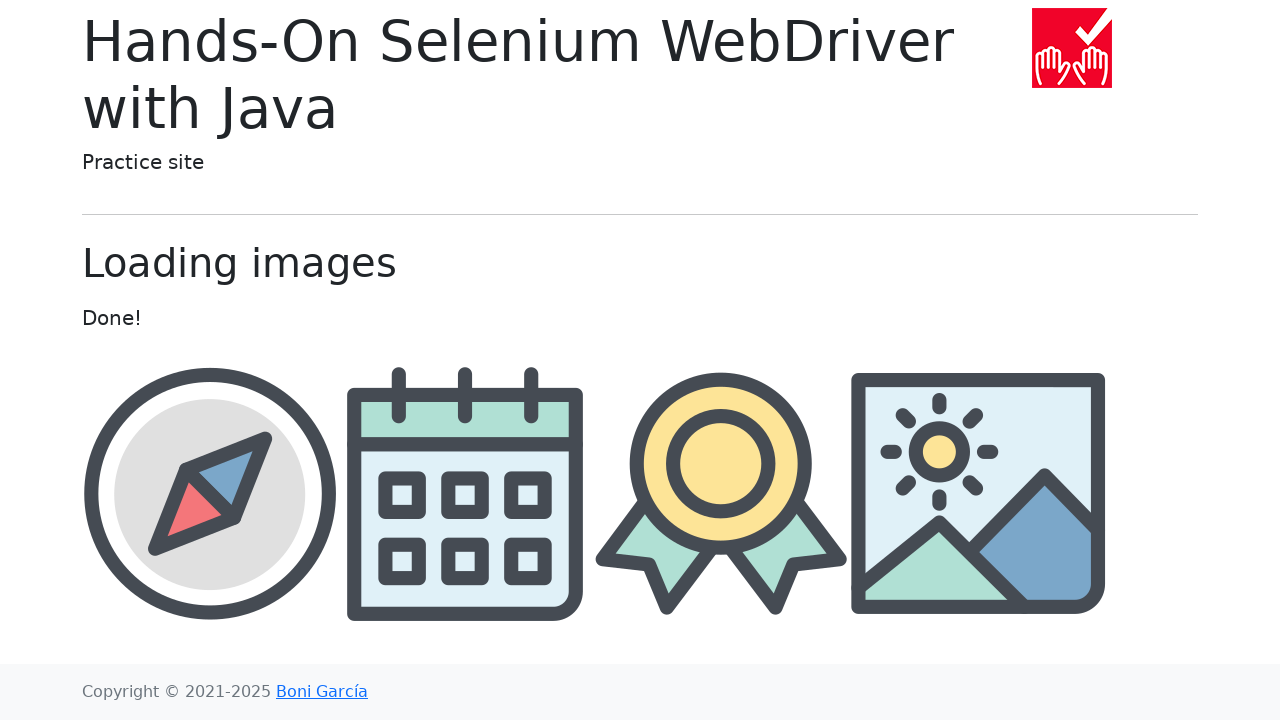

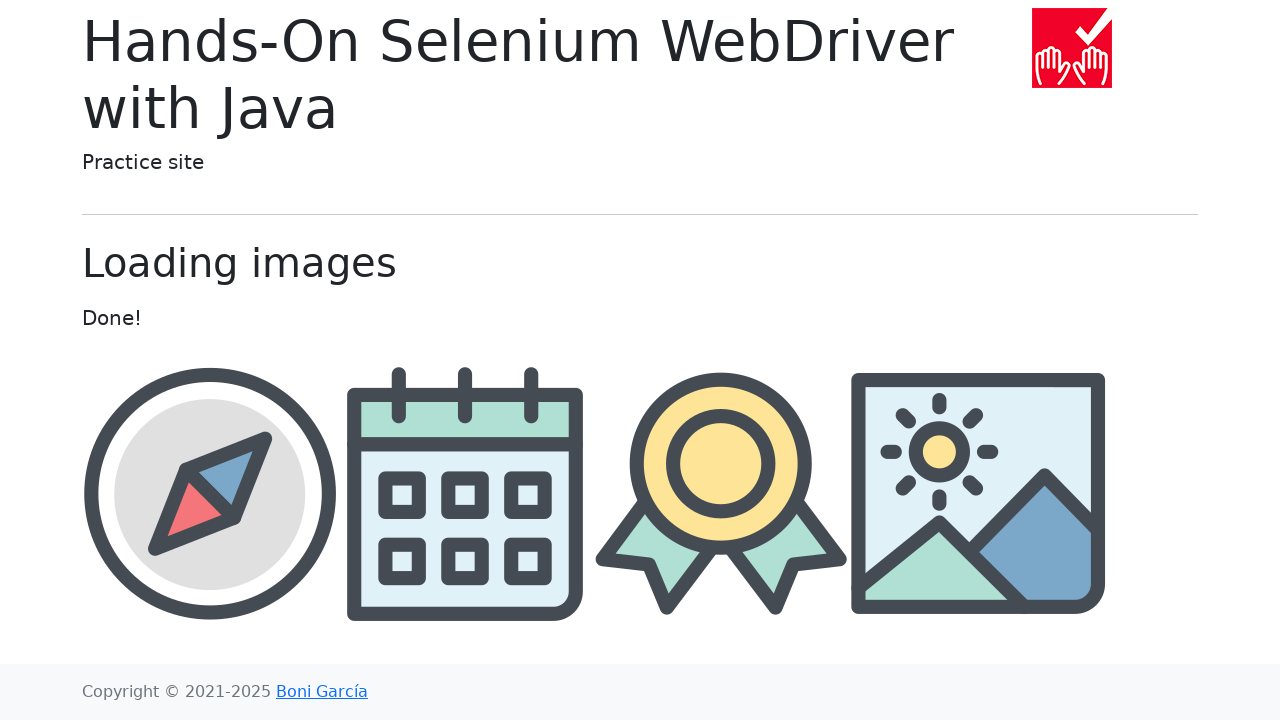